Tests browser window handling by clicking a link that opens a new child window, then switching between the parent and child windows to verify their titles.

Starting URL: https://opensource-demo.orangehrmlive.com/

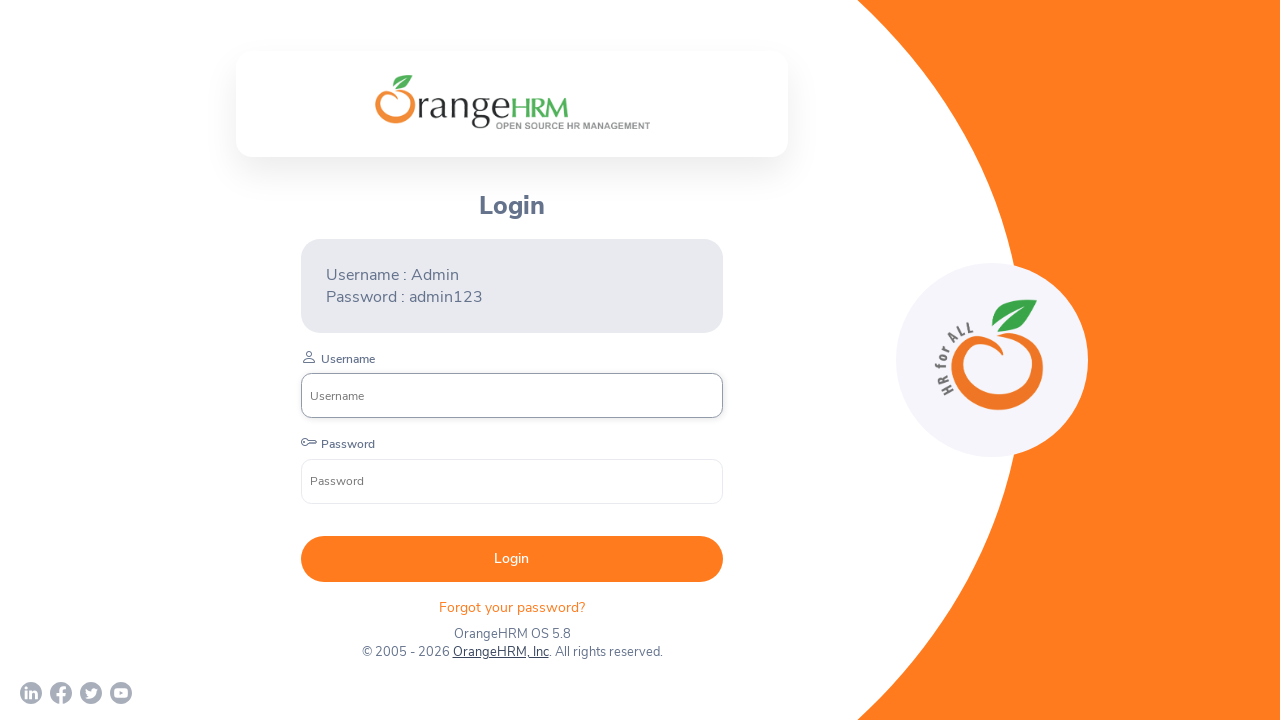

Retrieved parent window handle from context
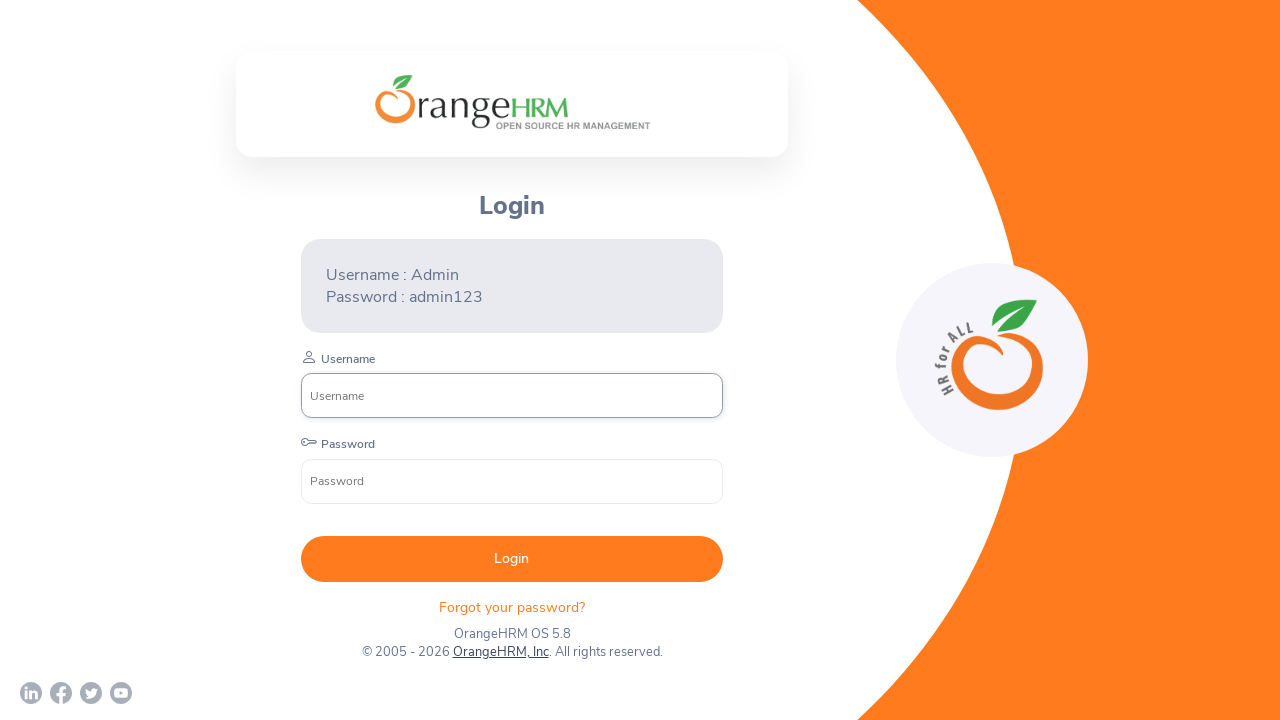

Clicked OrangeHRM, Inc link to open new window at (500, 652) on xpath=//a[text()='OrangeHRM, Inc']
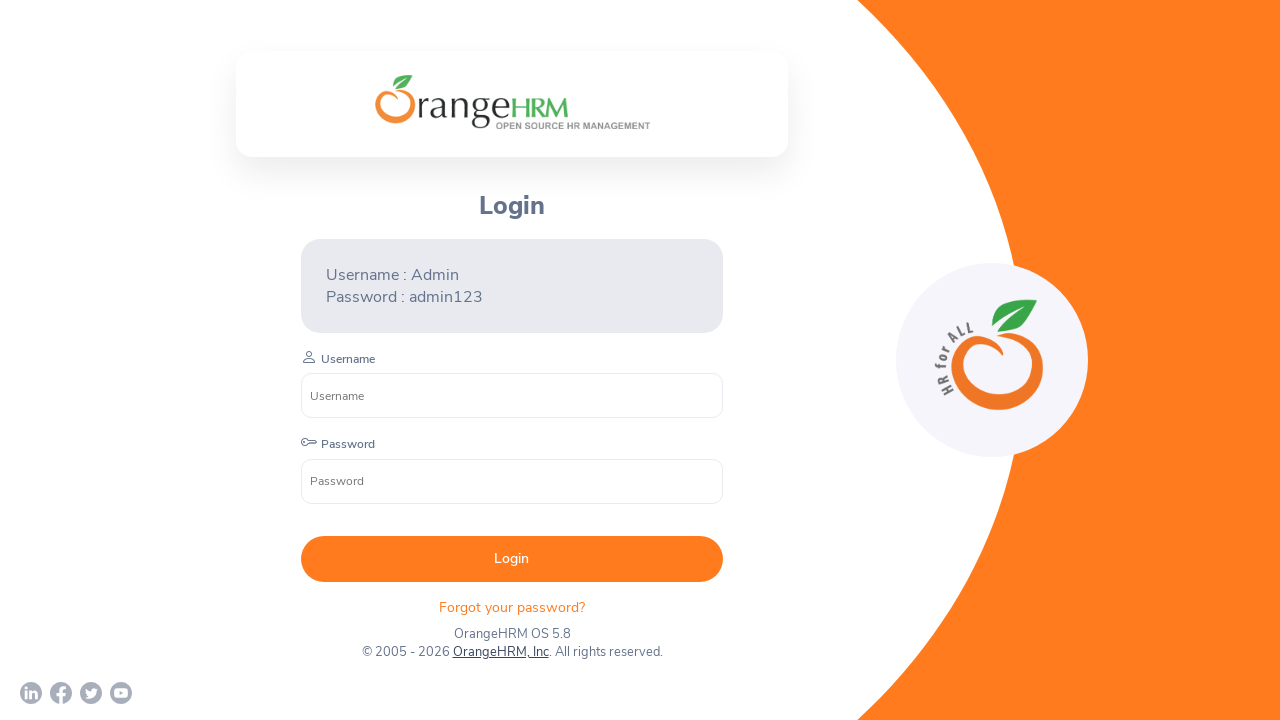

Waited 2 seconds for new window to open
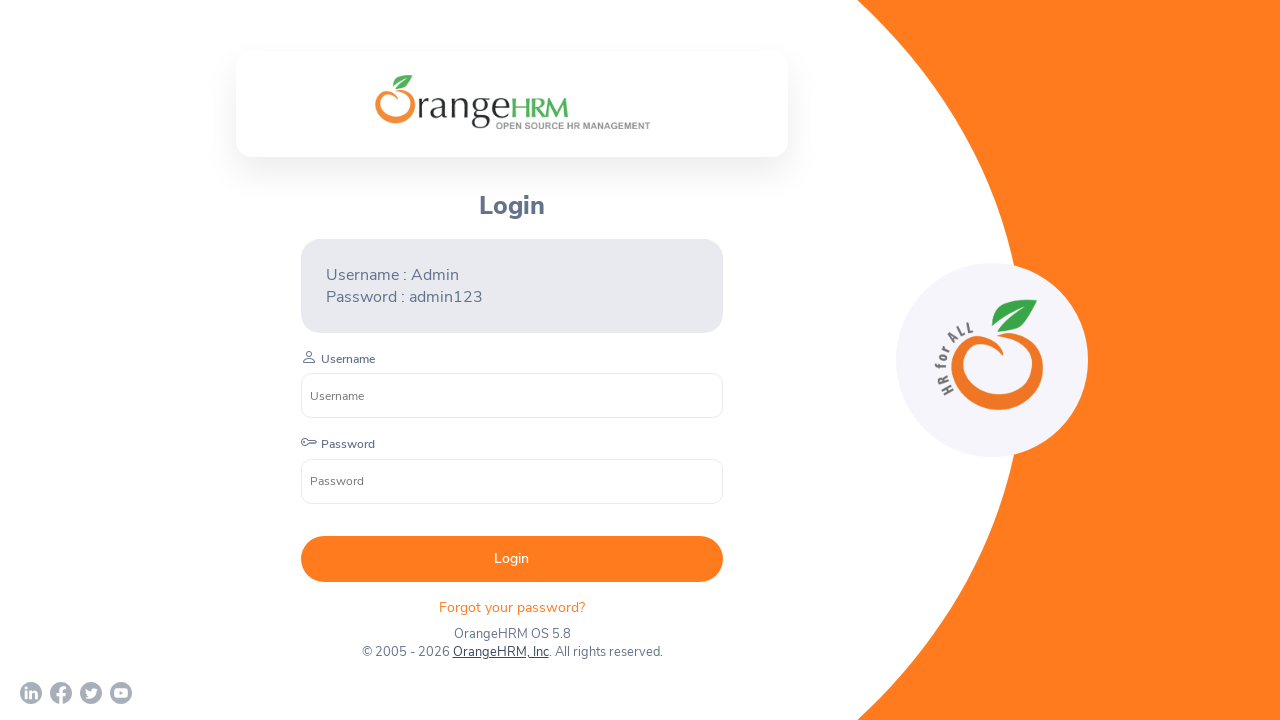

Retrieved all pages from context
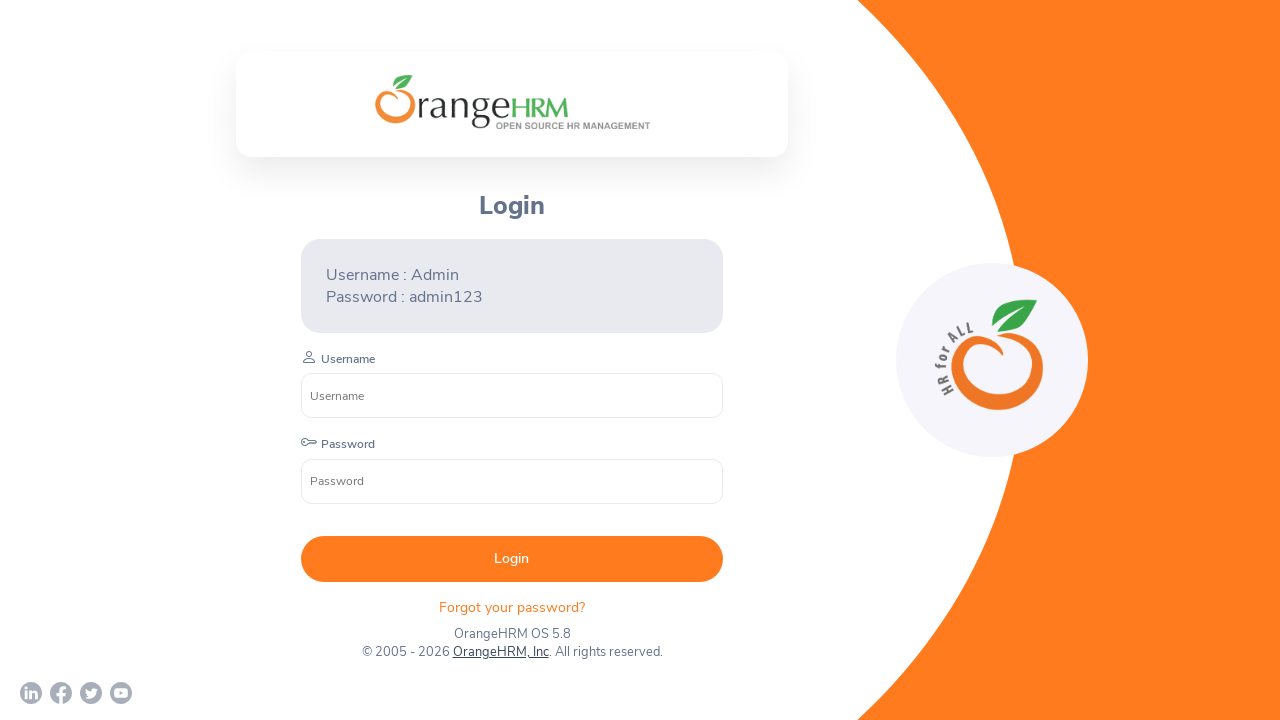

Retrieved parent window title: OrangeHRM
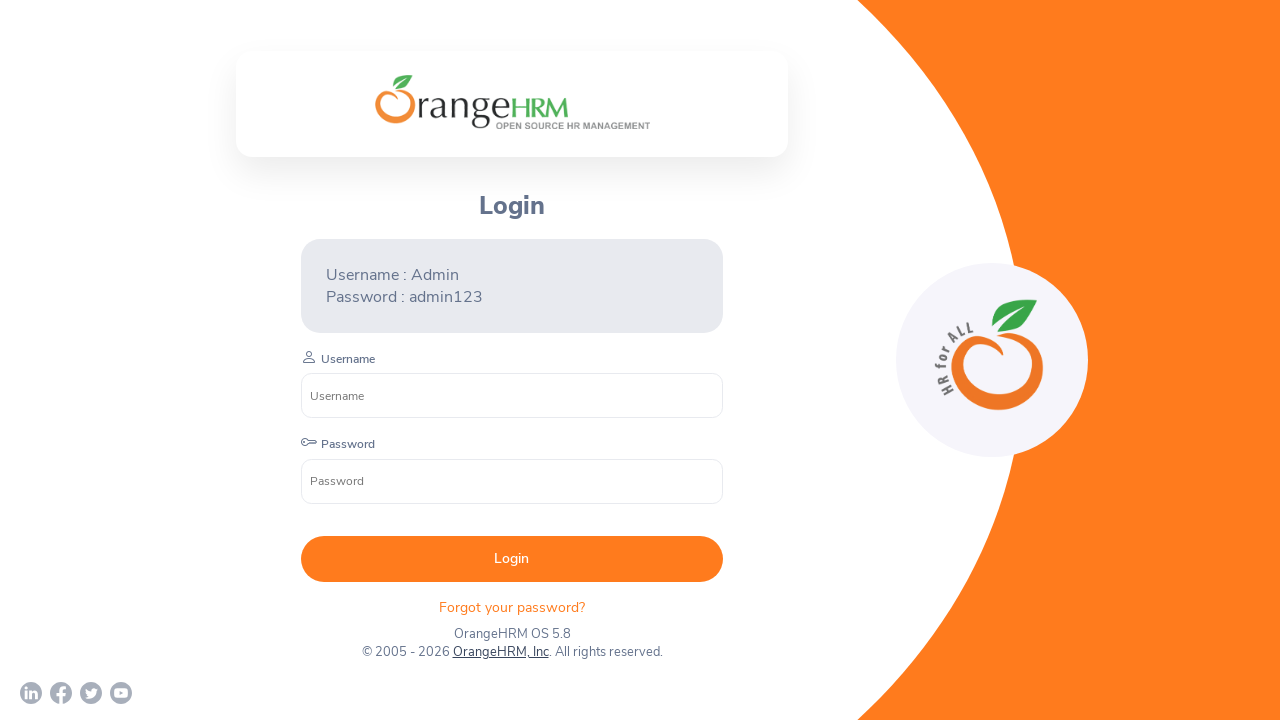

Retrieved child window from pages list
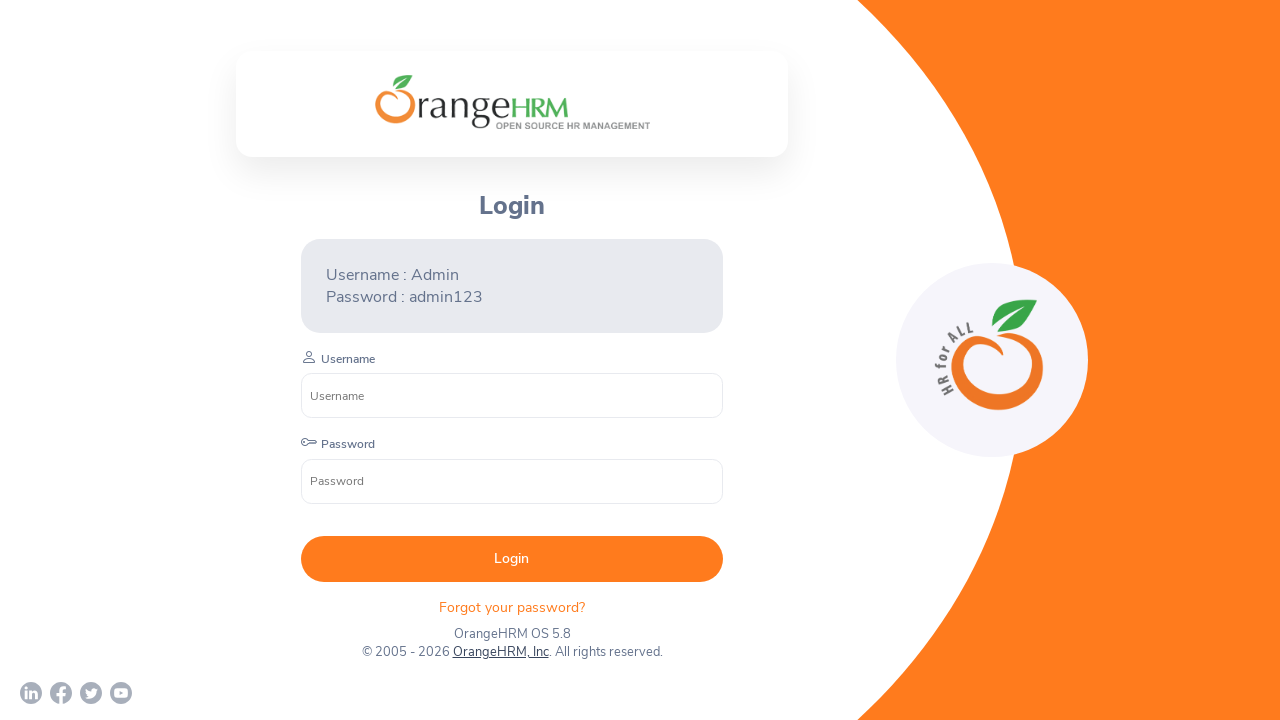

Waited for child window to load completely
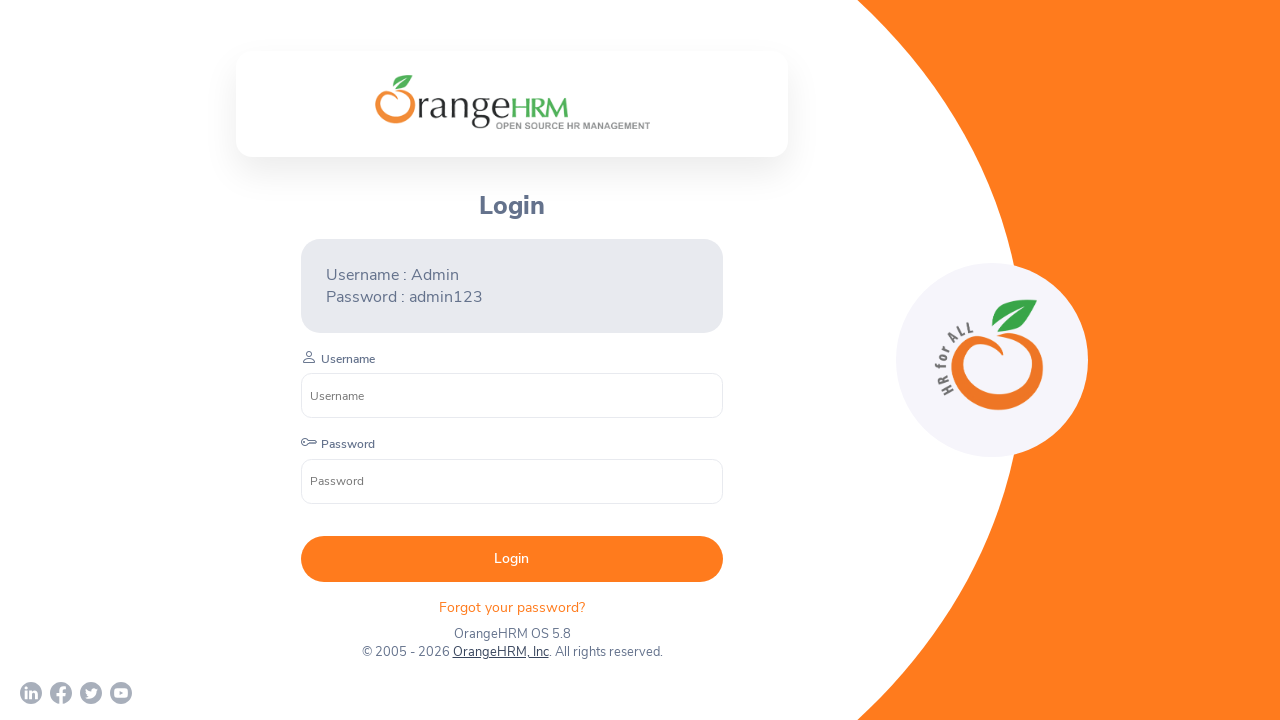

Retrieved child window title: Human Resources Management Software | HRMS | OrangeHRM
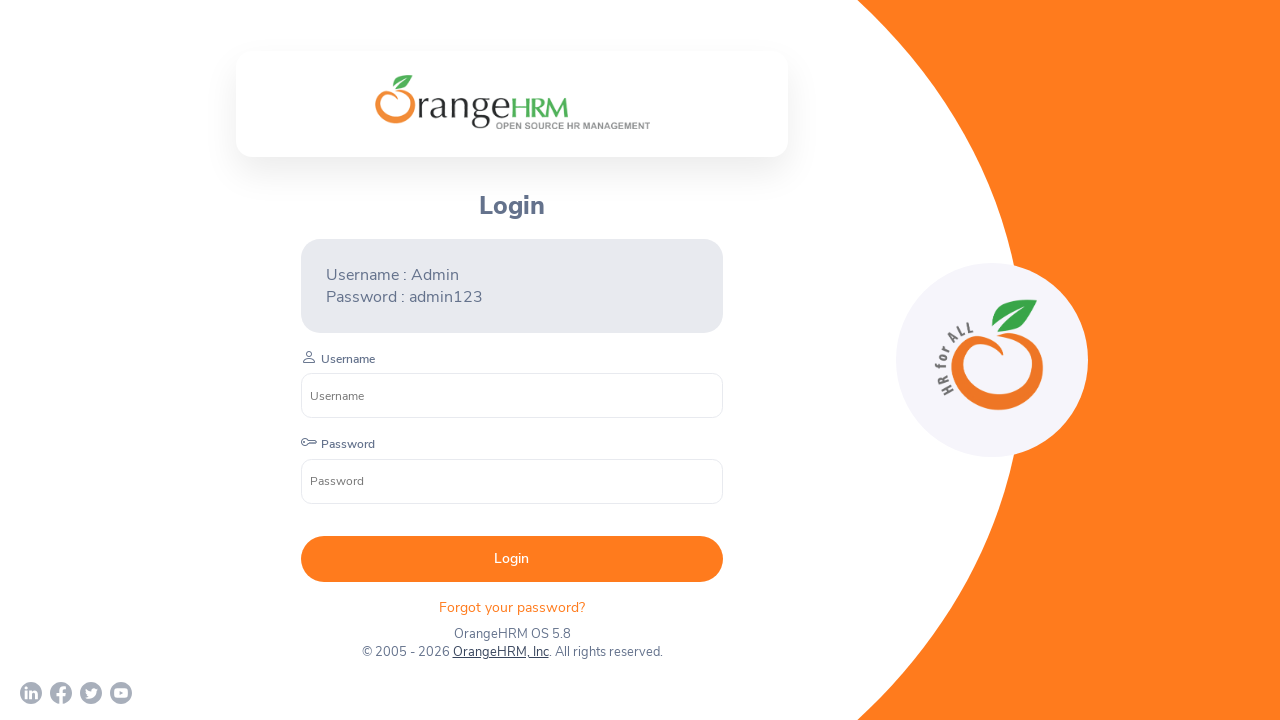

Enumerated window with title: OrangeHRM
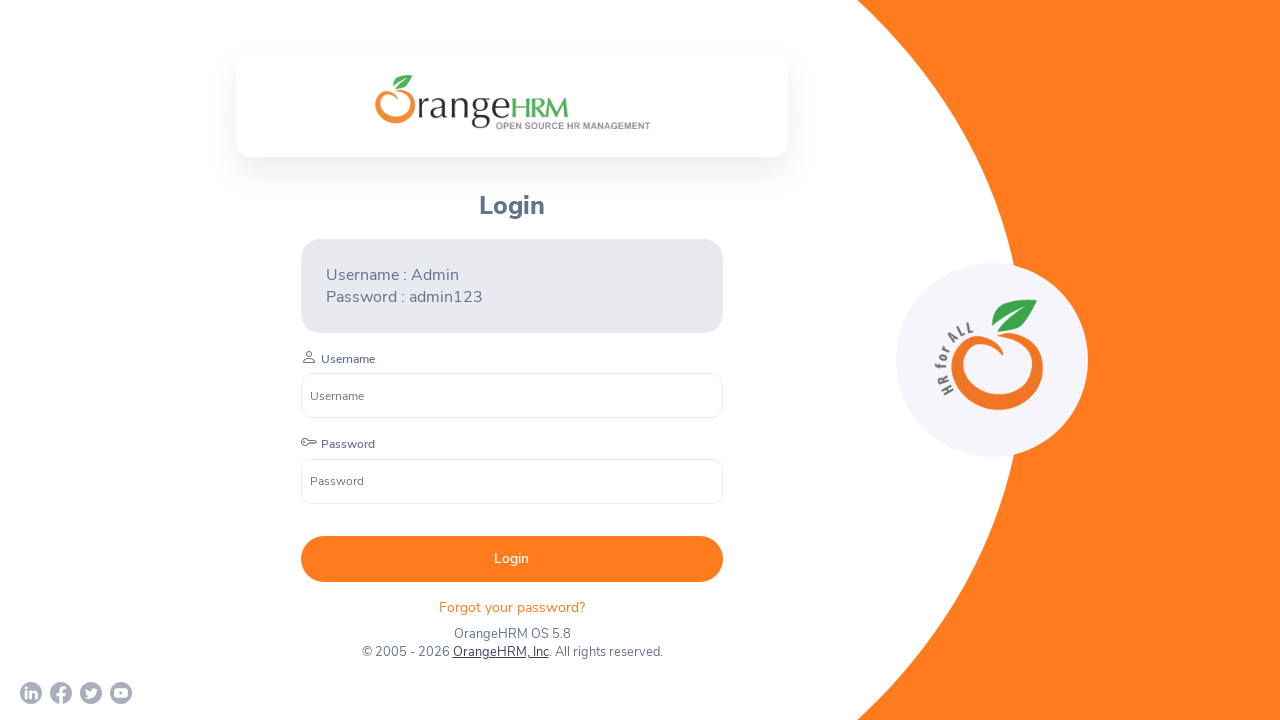

Enumerated window with title: Human Resources Management Software | HRMS | OrangeHRM
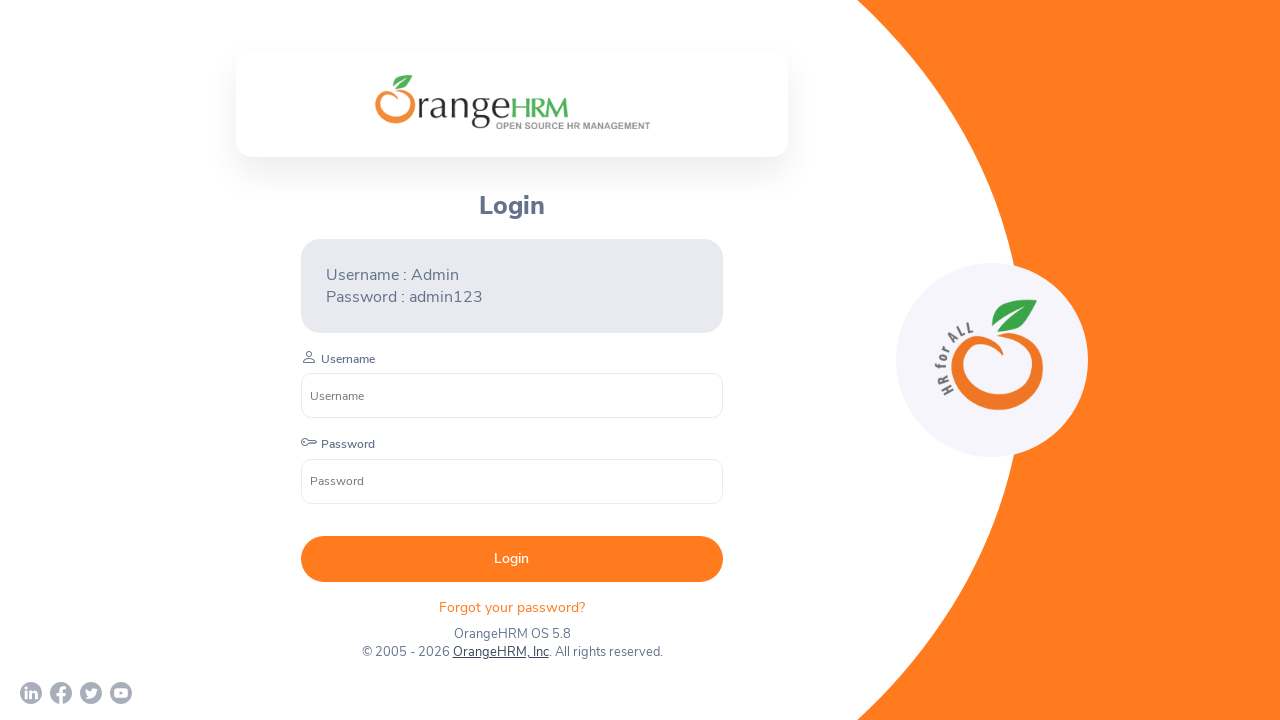

Closed child window
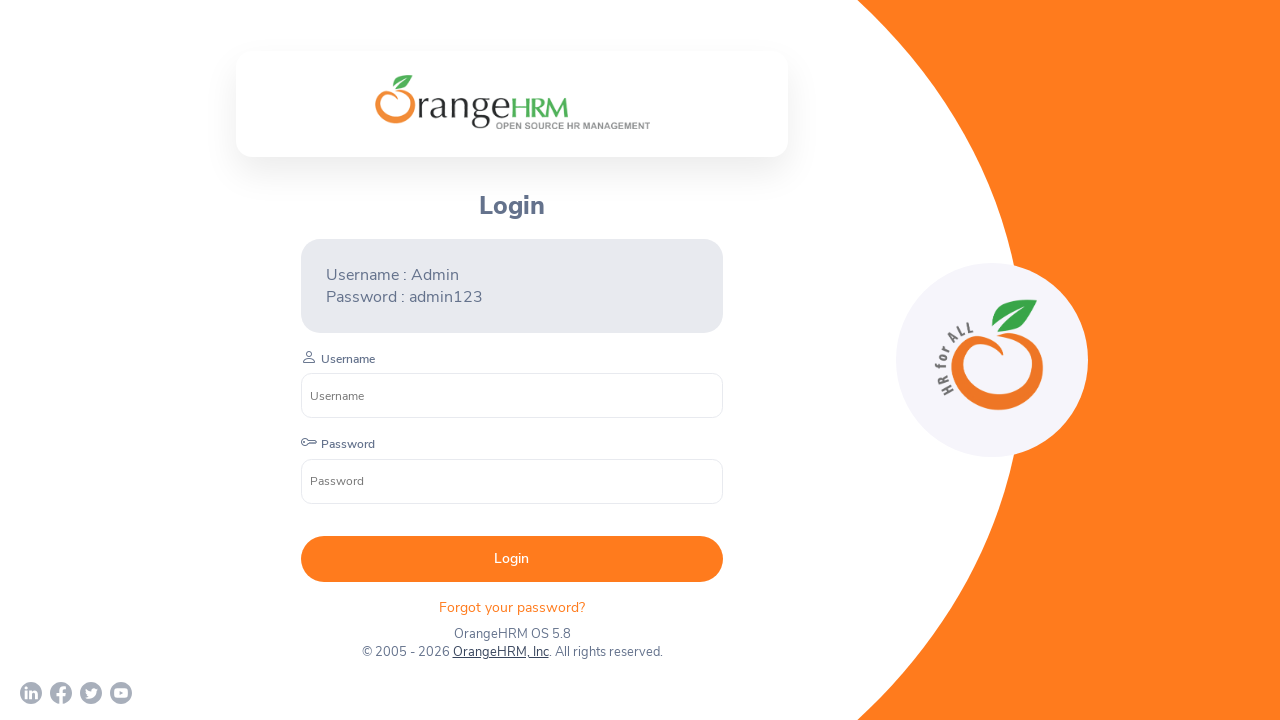

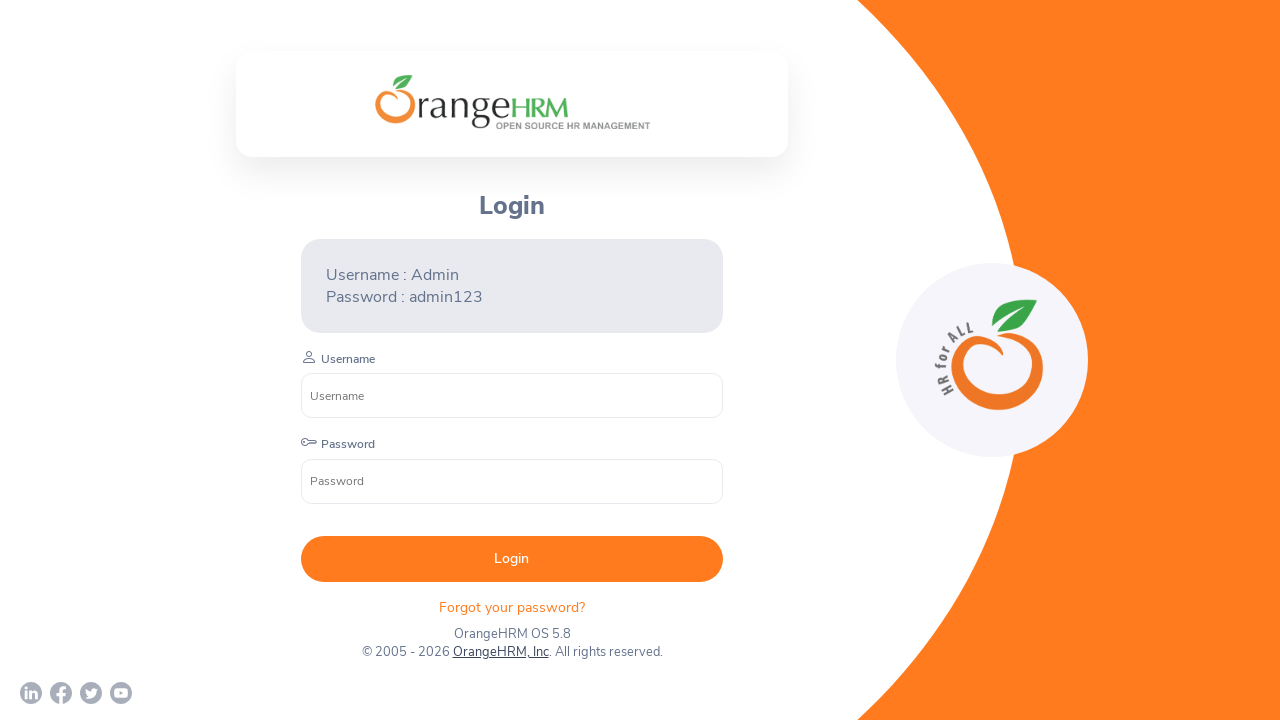